Clicks button to trigger and accept an alert

Starting URL: https://omayo.blogspot.com/

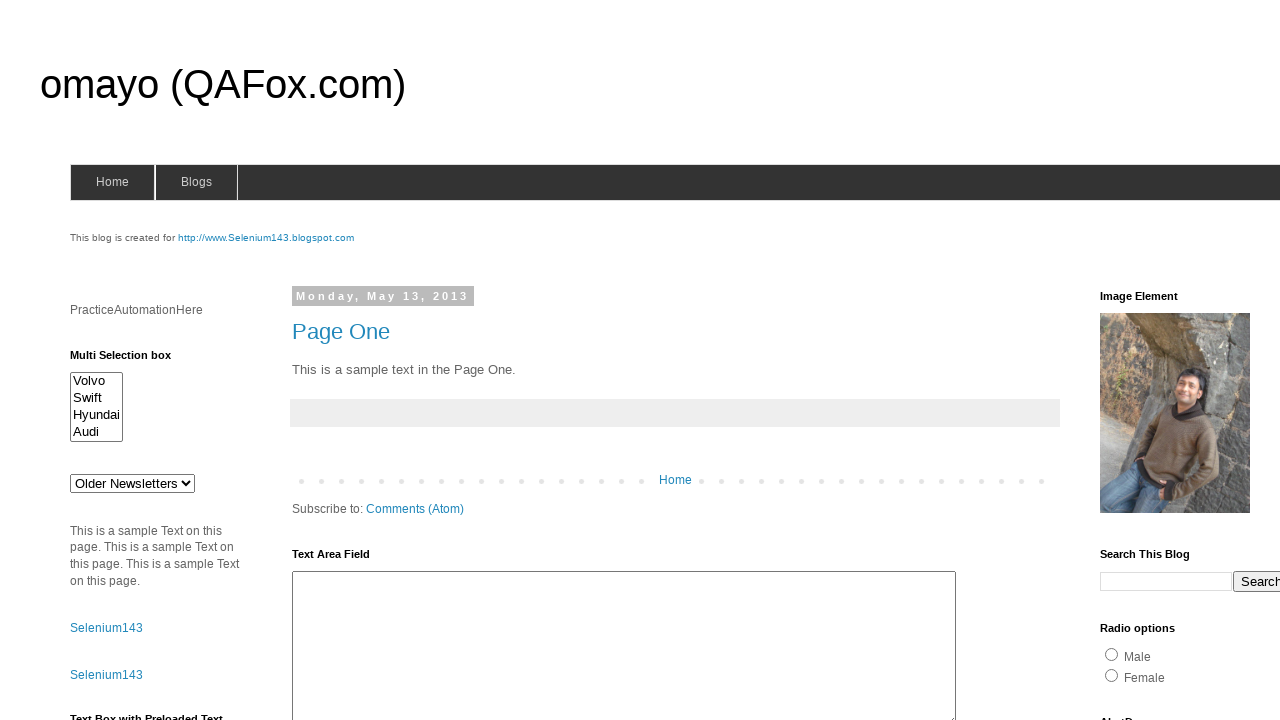

Set up dialog handler to accept alerts
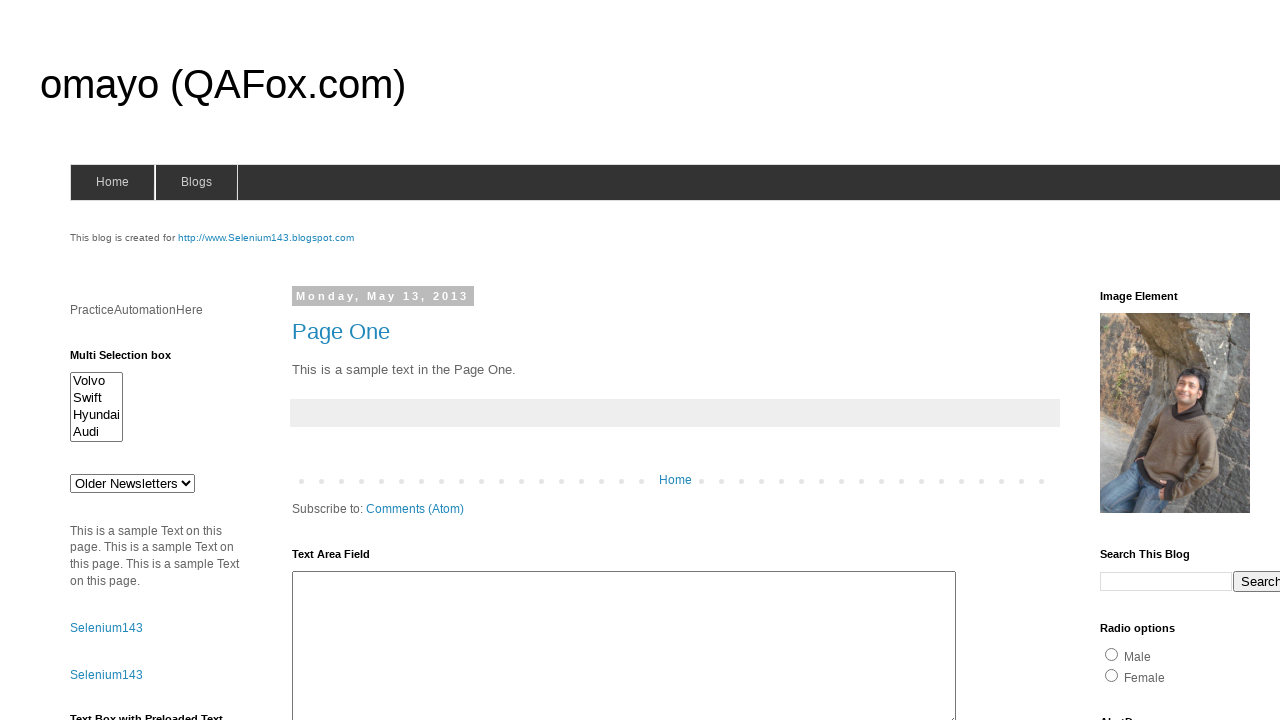

Clicked button to trigger alert at (155, 360) on #alert2
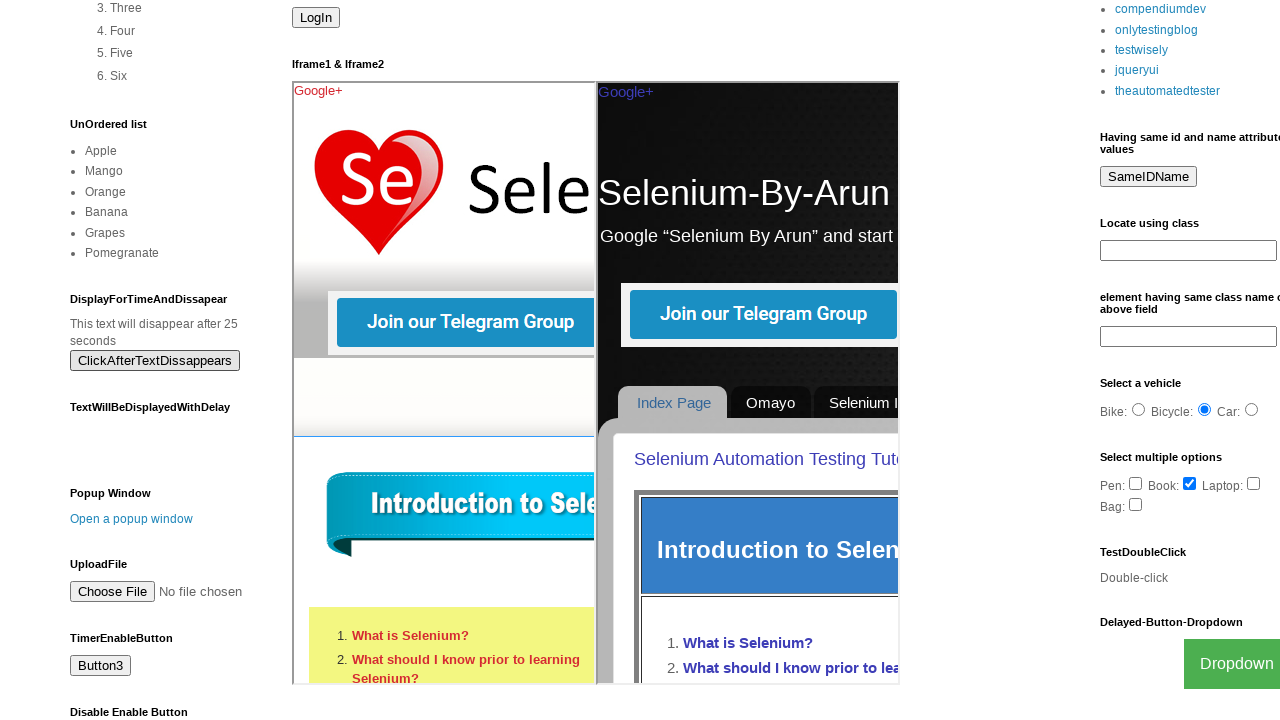

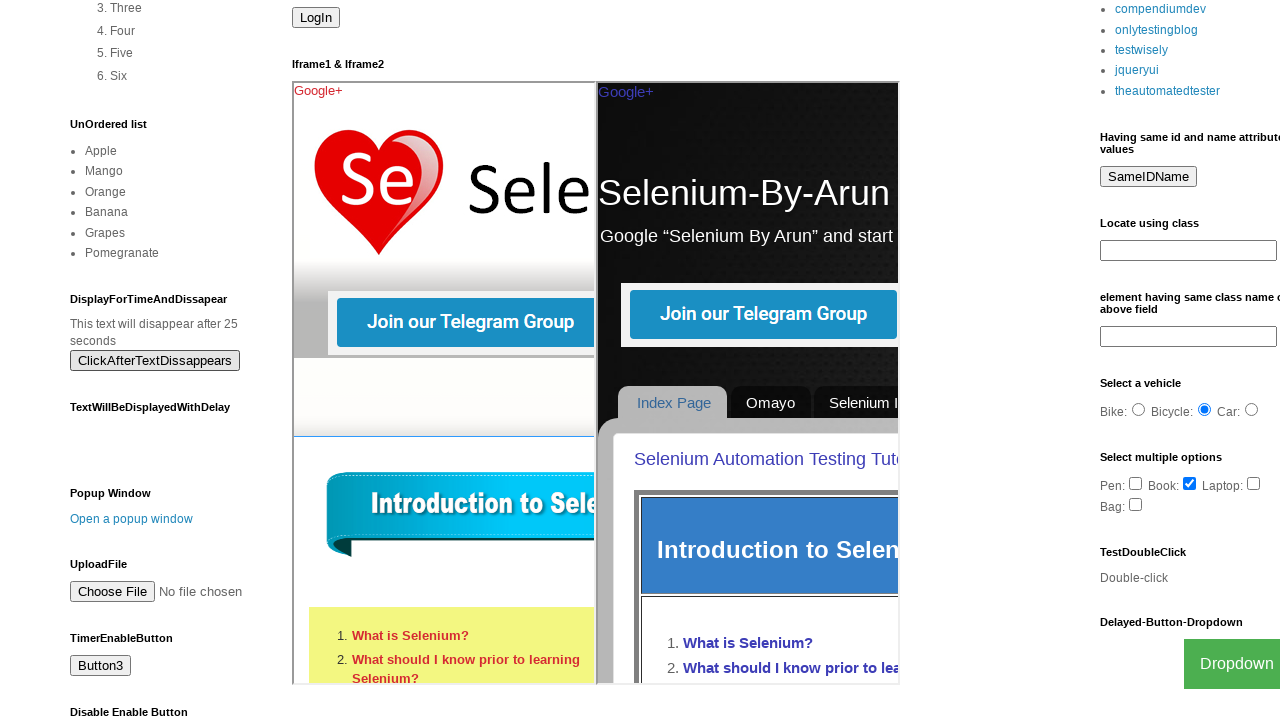